Tests modal dialog form by opening it, filling in user information, and creating an account

Starting URL: http://www.seleniumui.moderntester.pl/modal-dialog.php

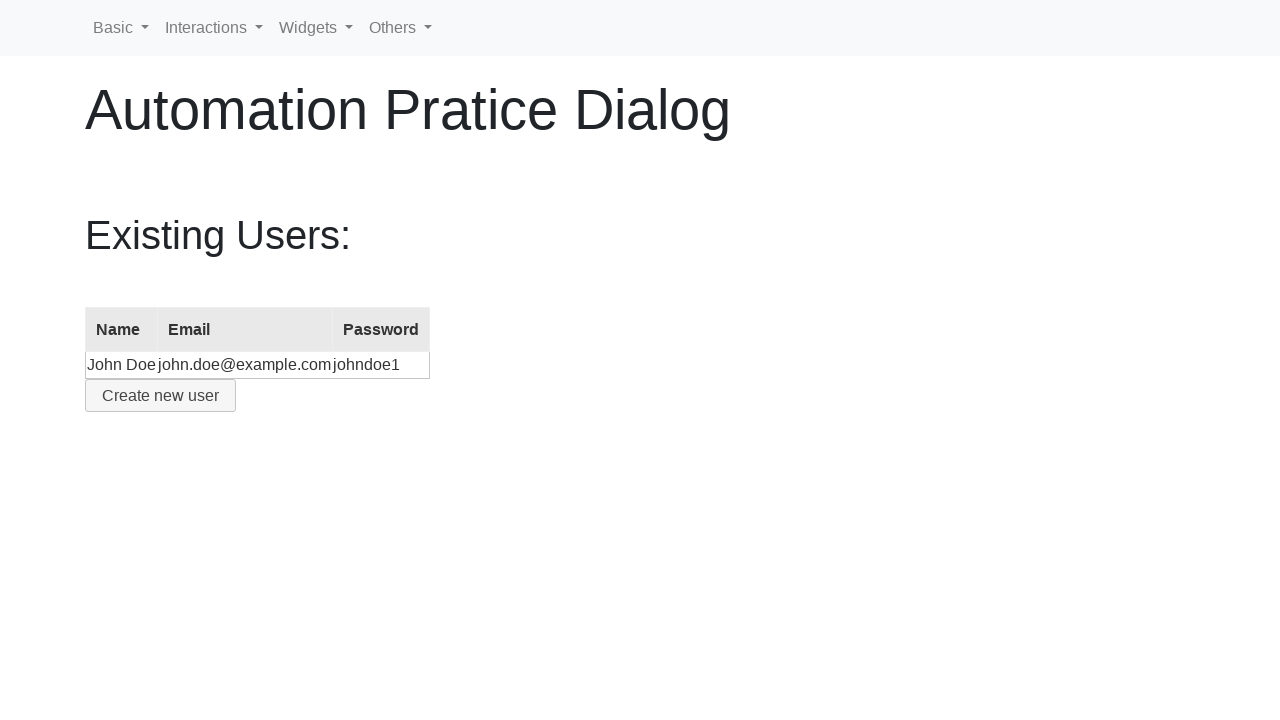

Clicked button to open modal dialog at (160, 396) on #create-user
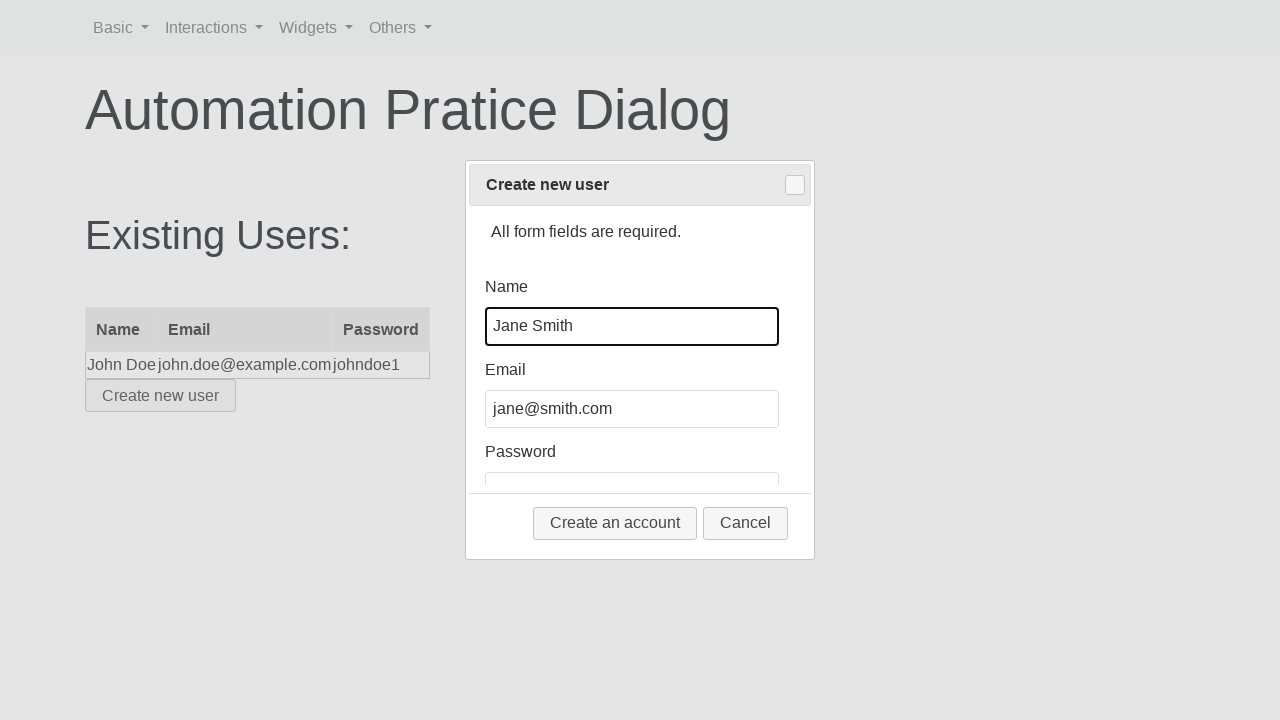

Cleared name field on #name
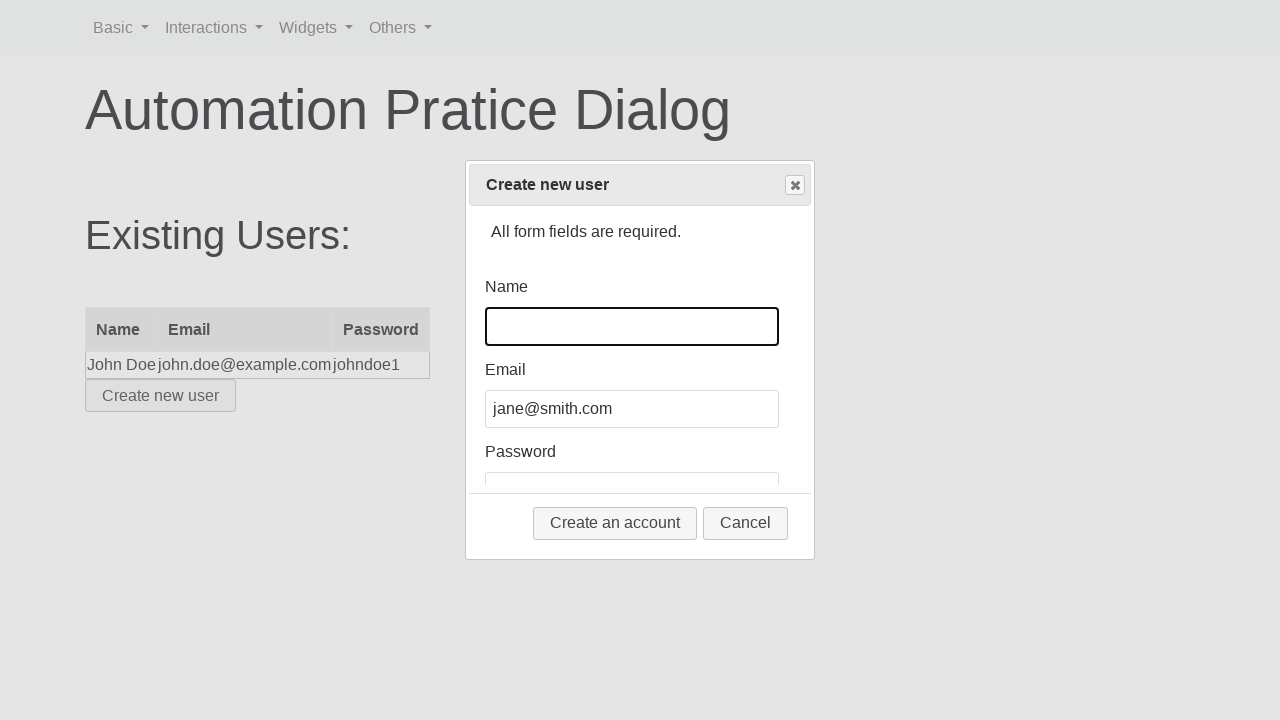

Filled name field with 'test' on #name
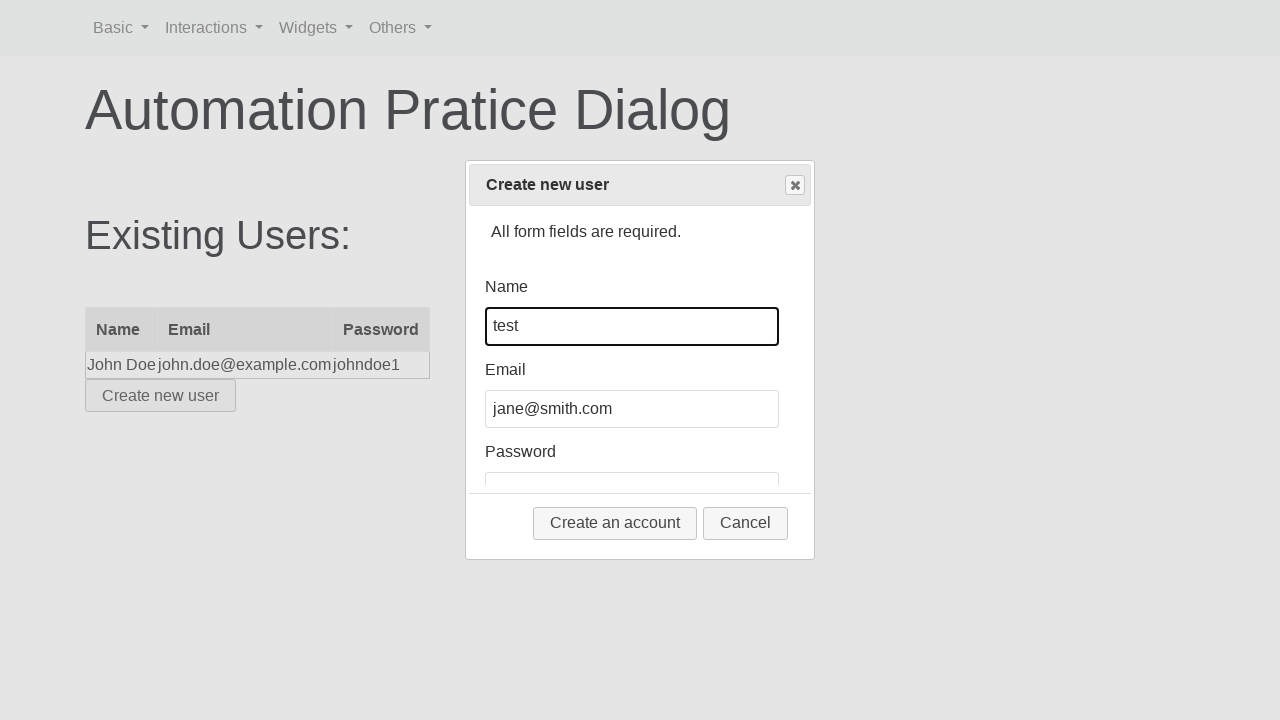

Cleared email field on #email
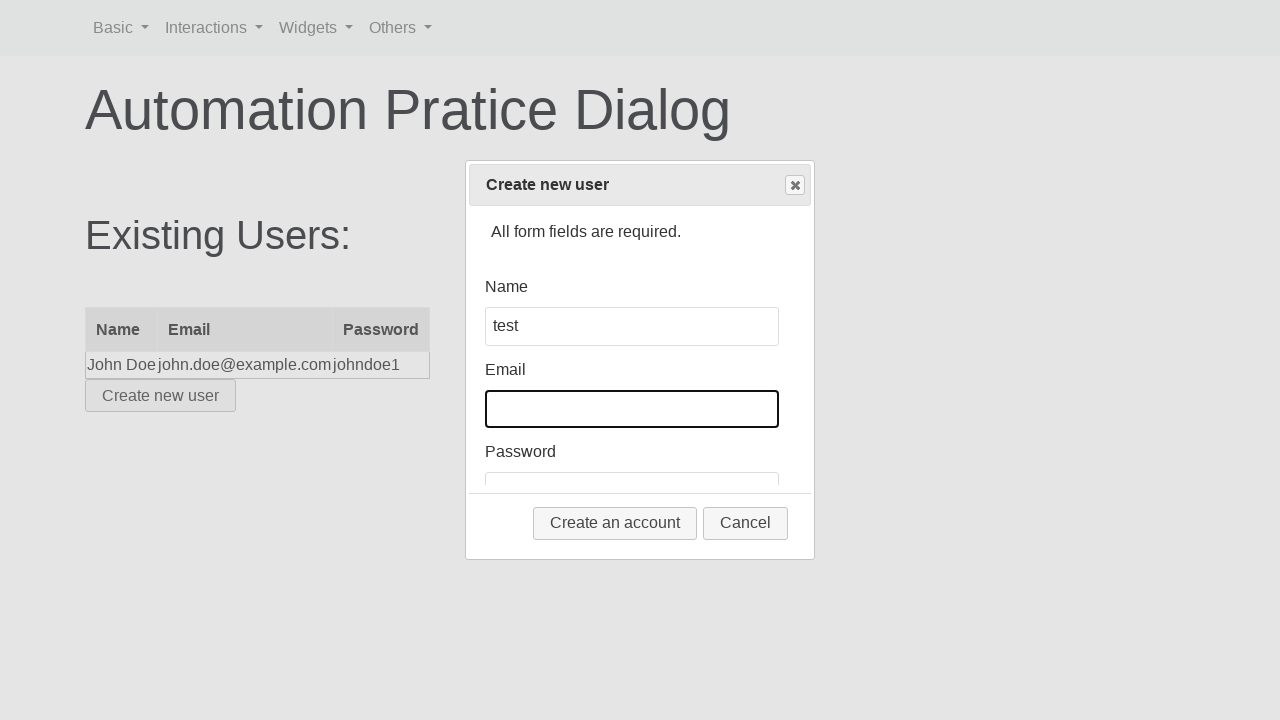

Filled email field with 'test@test.com' on #email
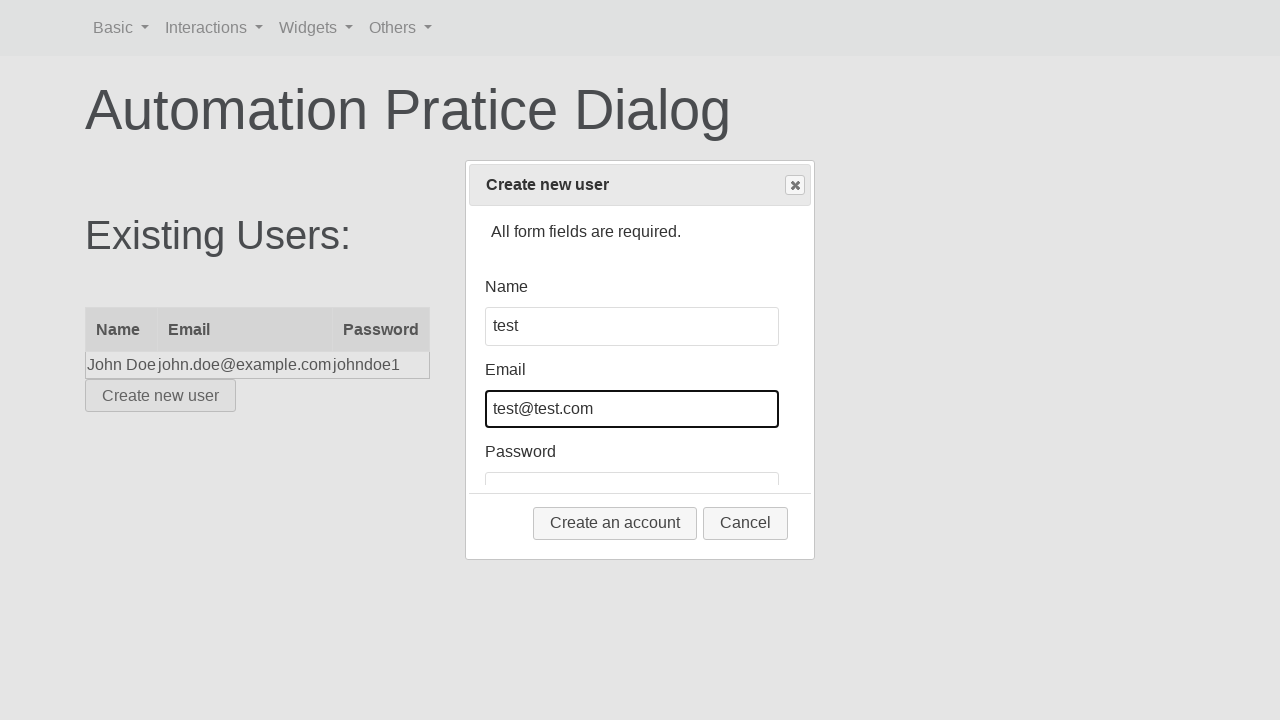

Cleared password field on #password
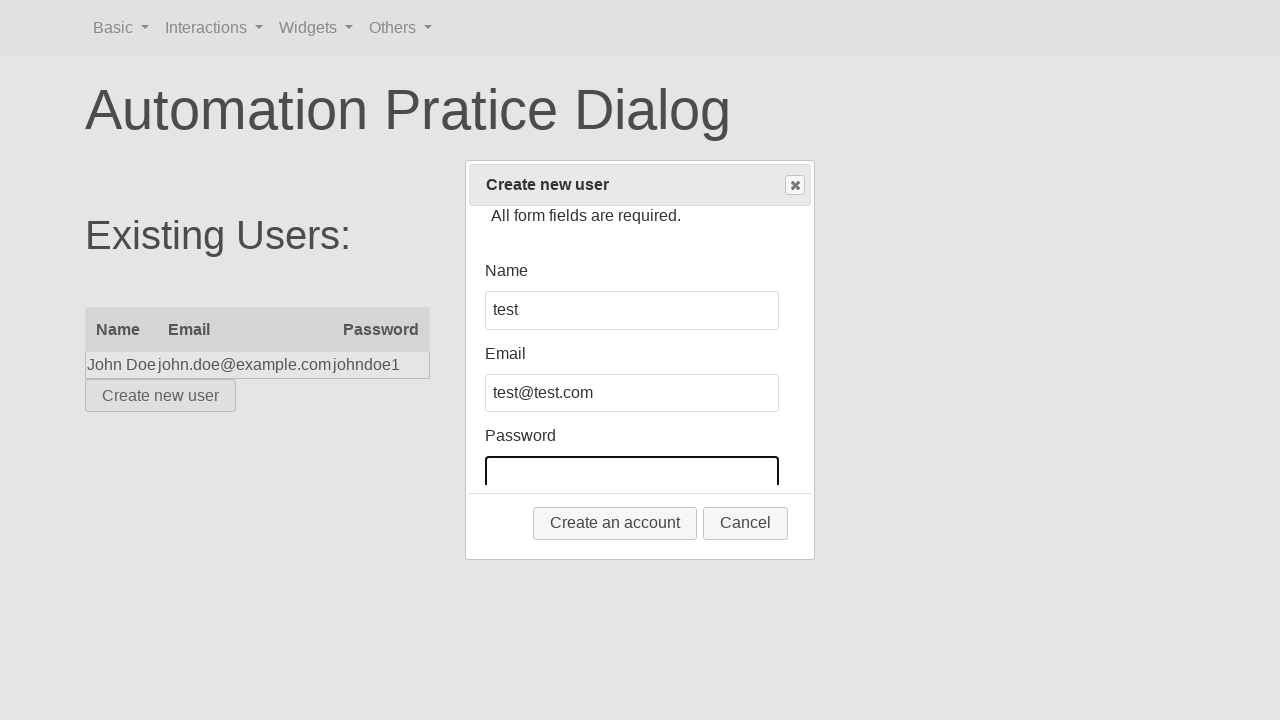

Filled password field with 'Test12345' on #password
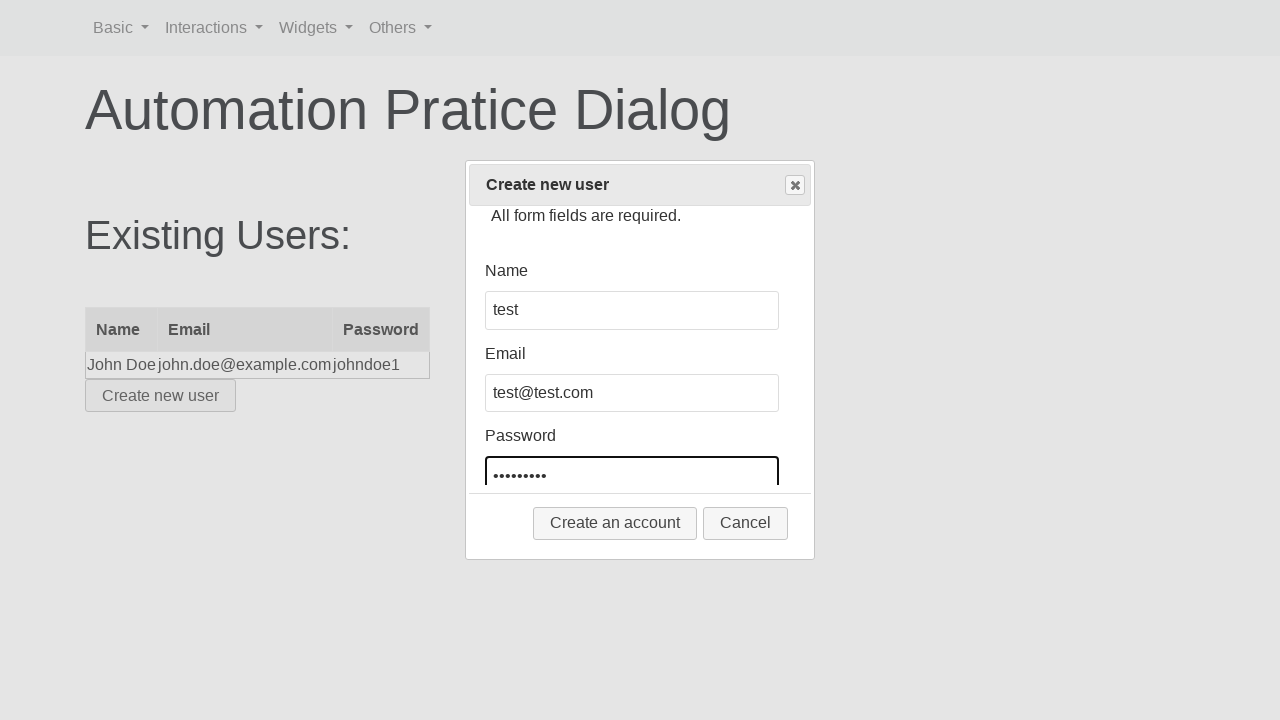

Clicked 'Create an account' button to submit form at (615, 523) on xpath=//button[normalize-space()='Create an account']
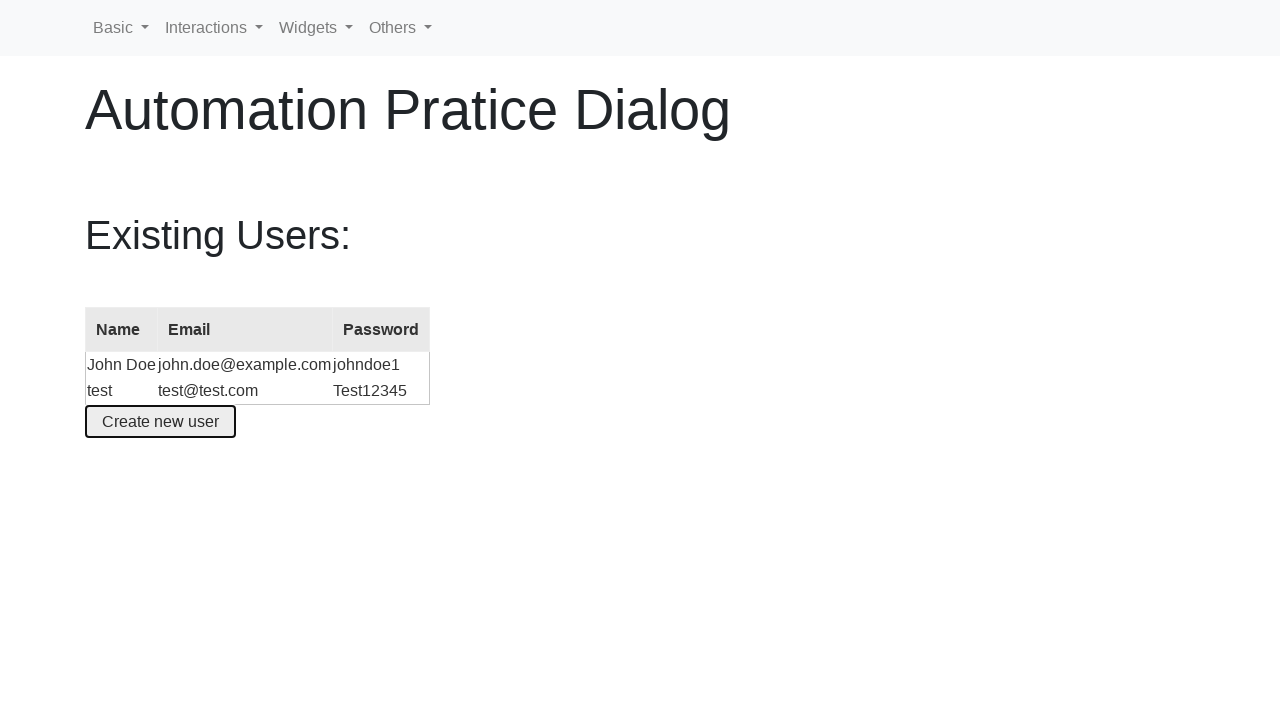

Account successfully created - table rows are now visible
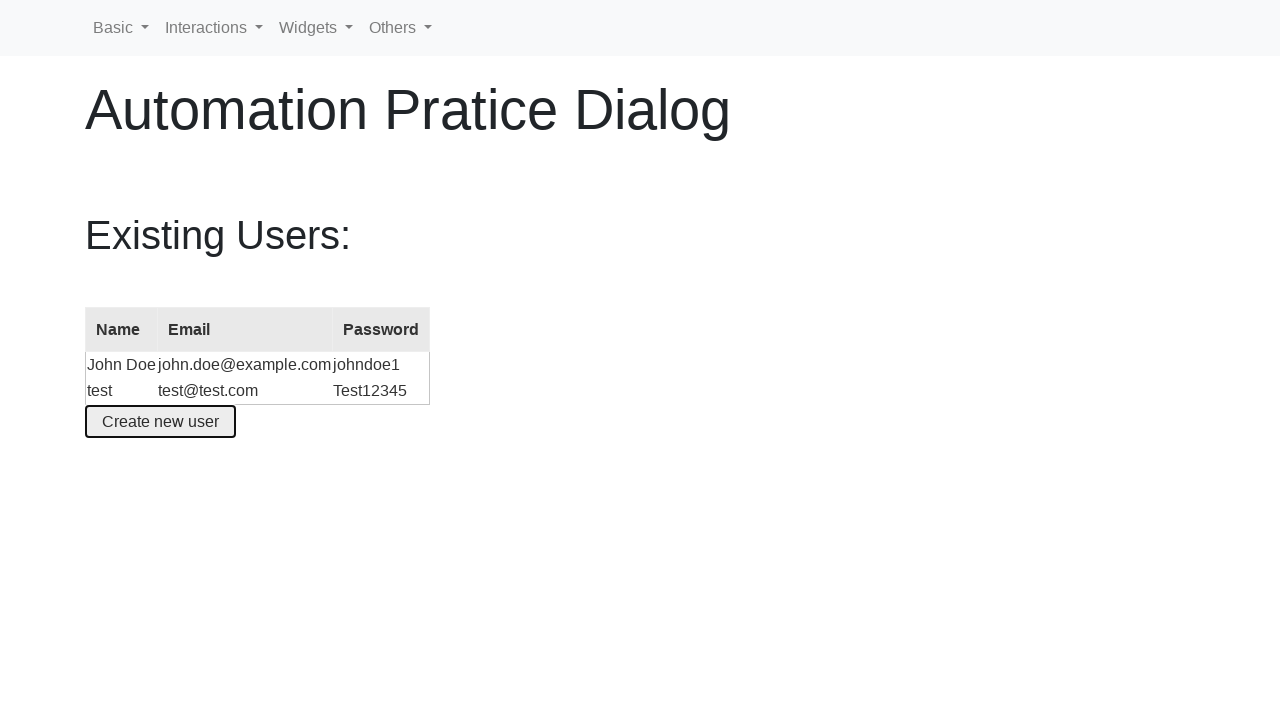

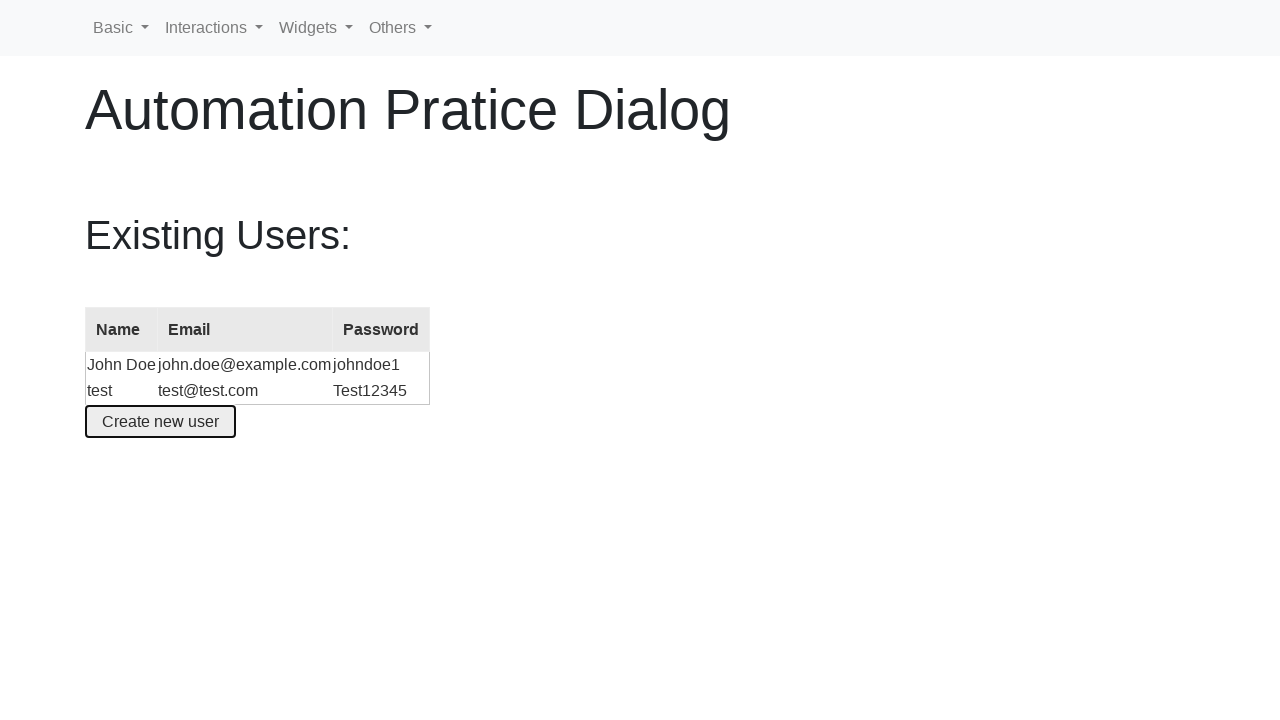